Tests JavaScript prompt alert functionality by triggering a JS prompt, entering text into it, and dismissing the alert

Starting URL: https://the-internet.herokuapp.com/javascript_alerts

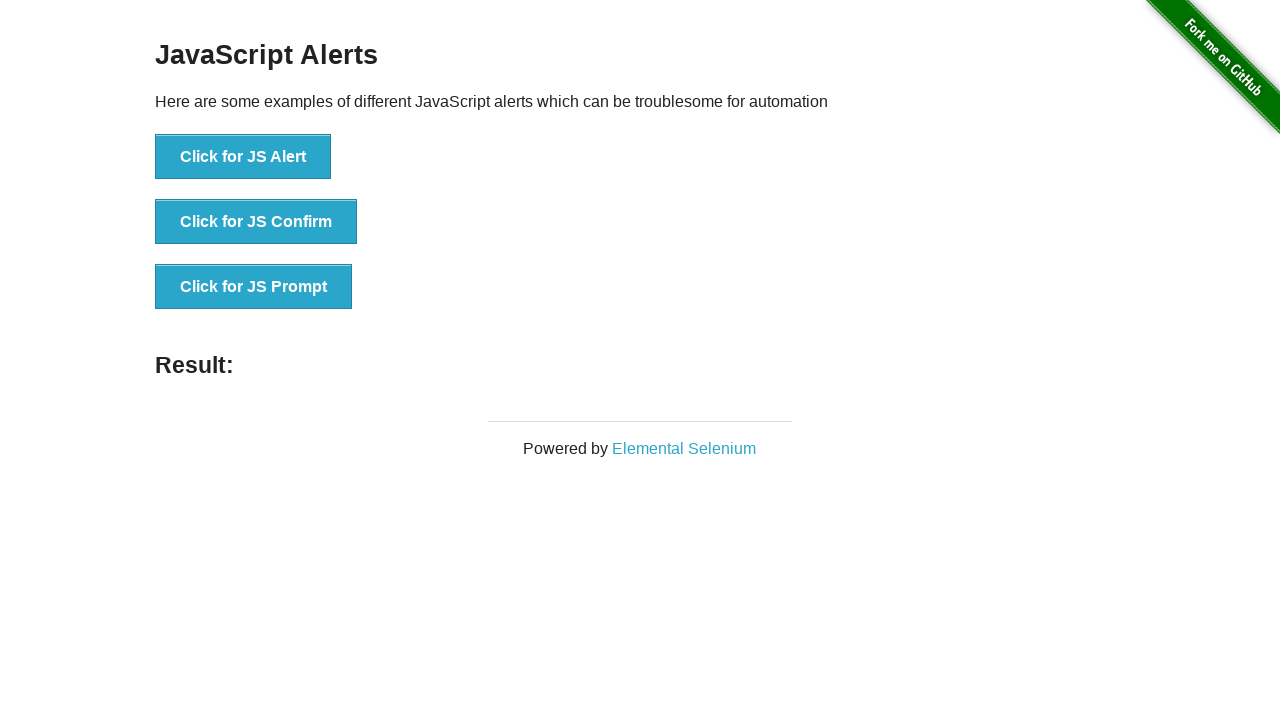

Clicked button to trigger JS Prompt alert at (254, 287) on xpath=//button[normalize-space()="Click for JS Prompt"]
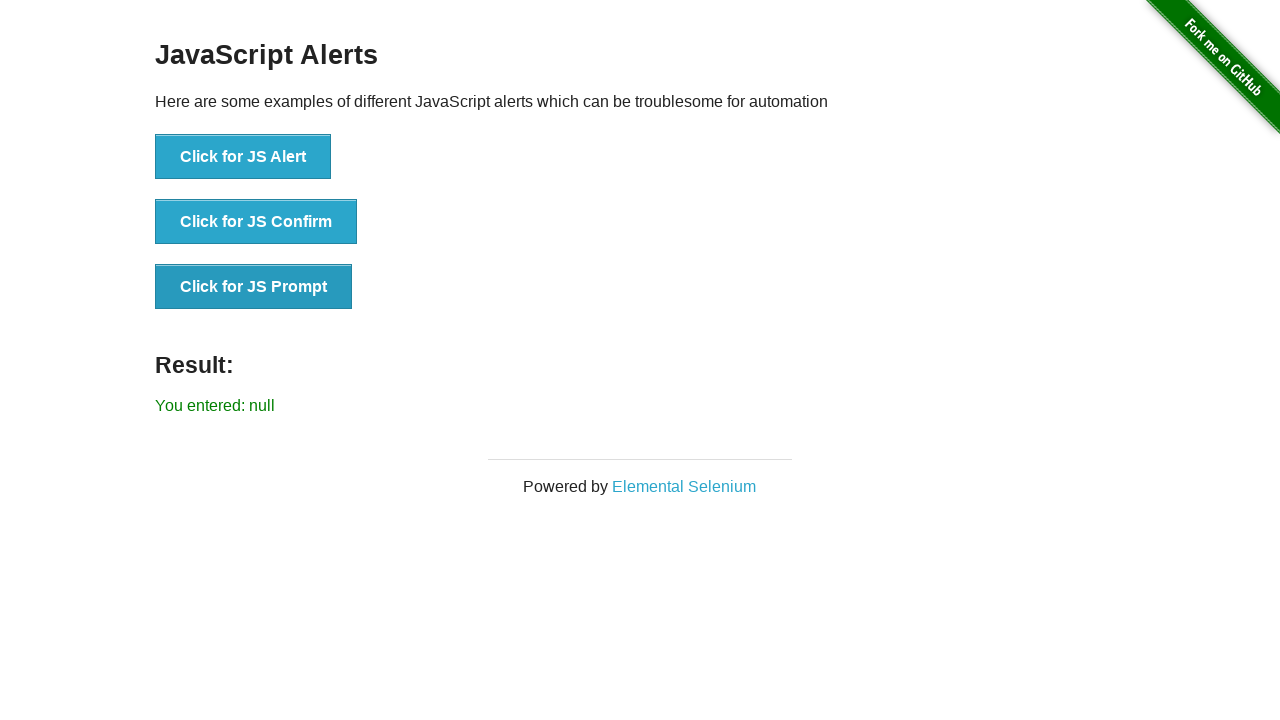

Registered dialog handler to accept prompts with 'hello miss'
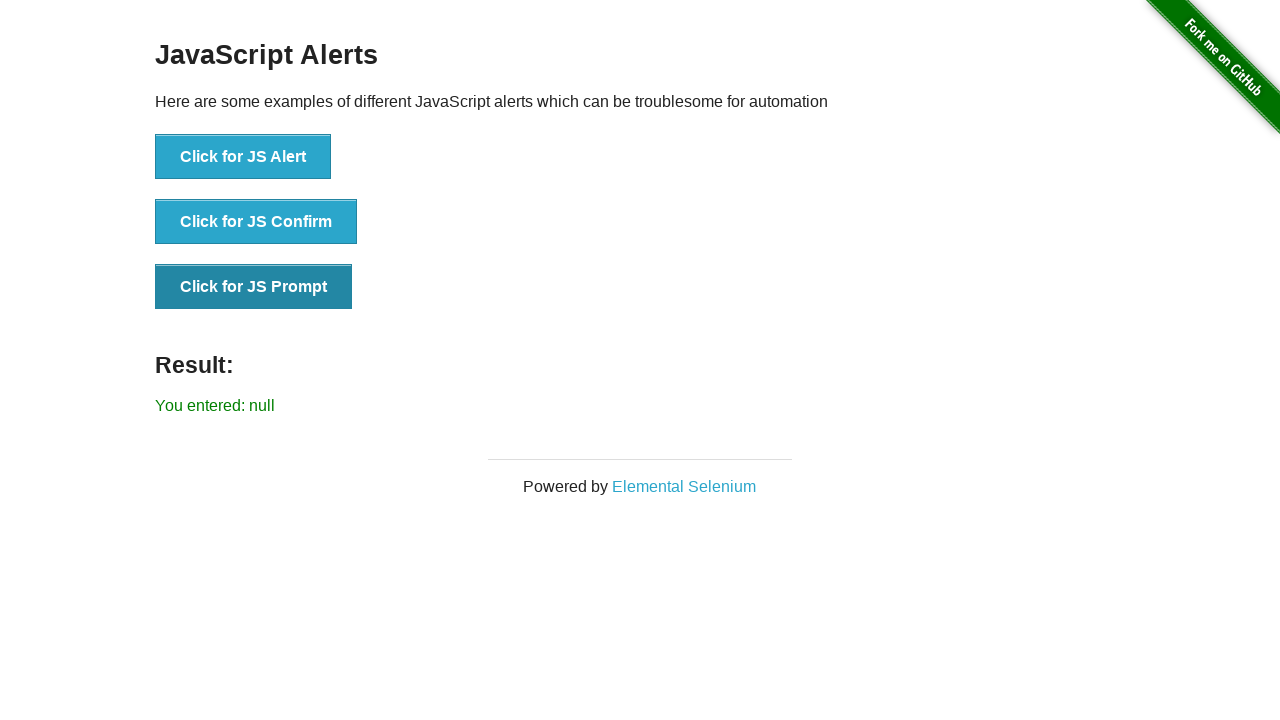

Attached dialog event listener
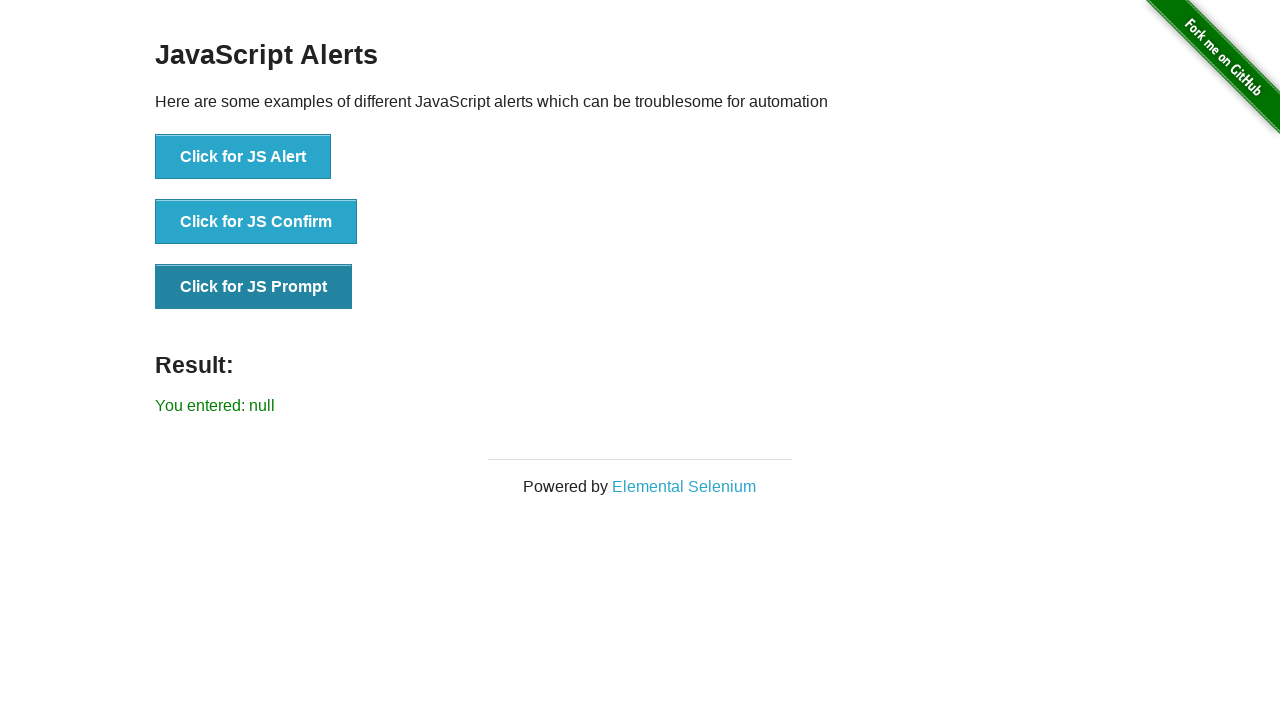

Clicked button again to trigger JS Prompt with handler attached at (254, 287) on xpath=//button[normalize-space()="Click for JS Prompt"]
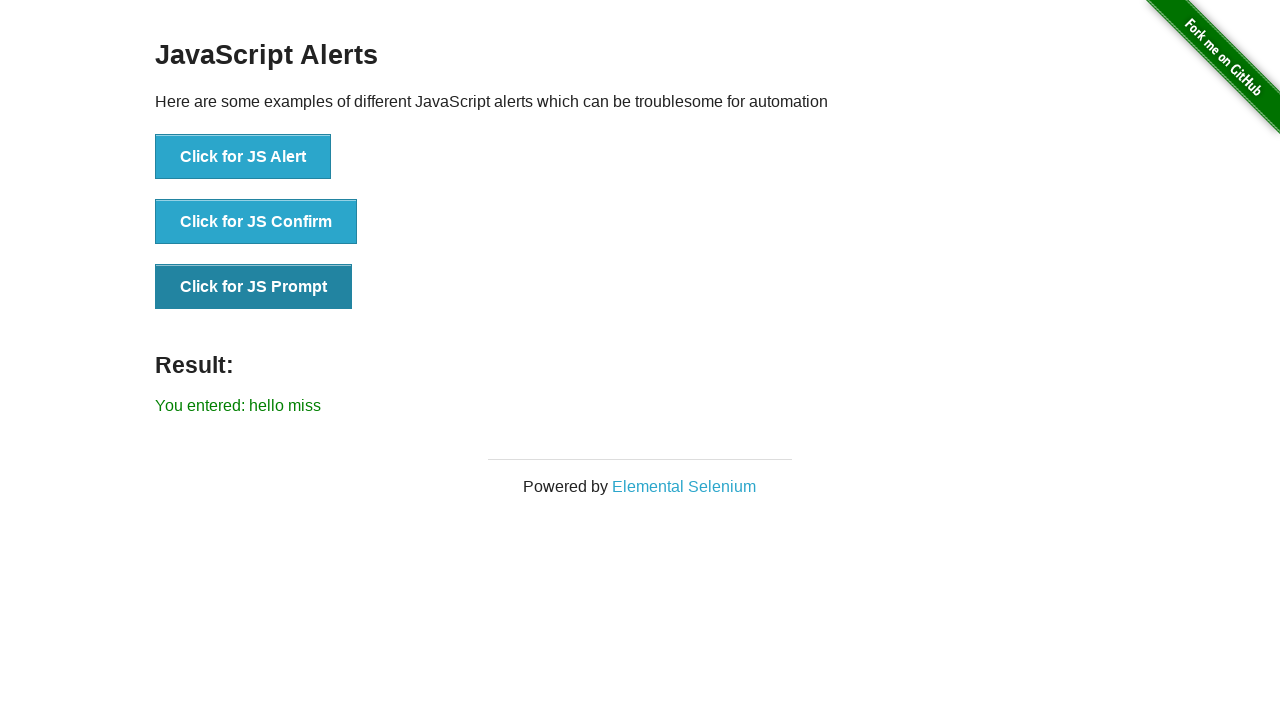

Alert result displayed on page
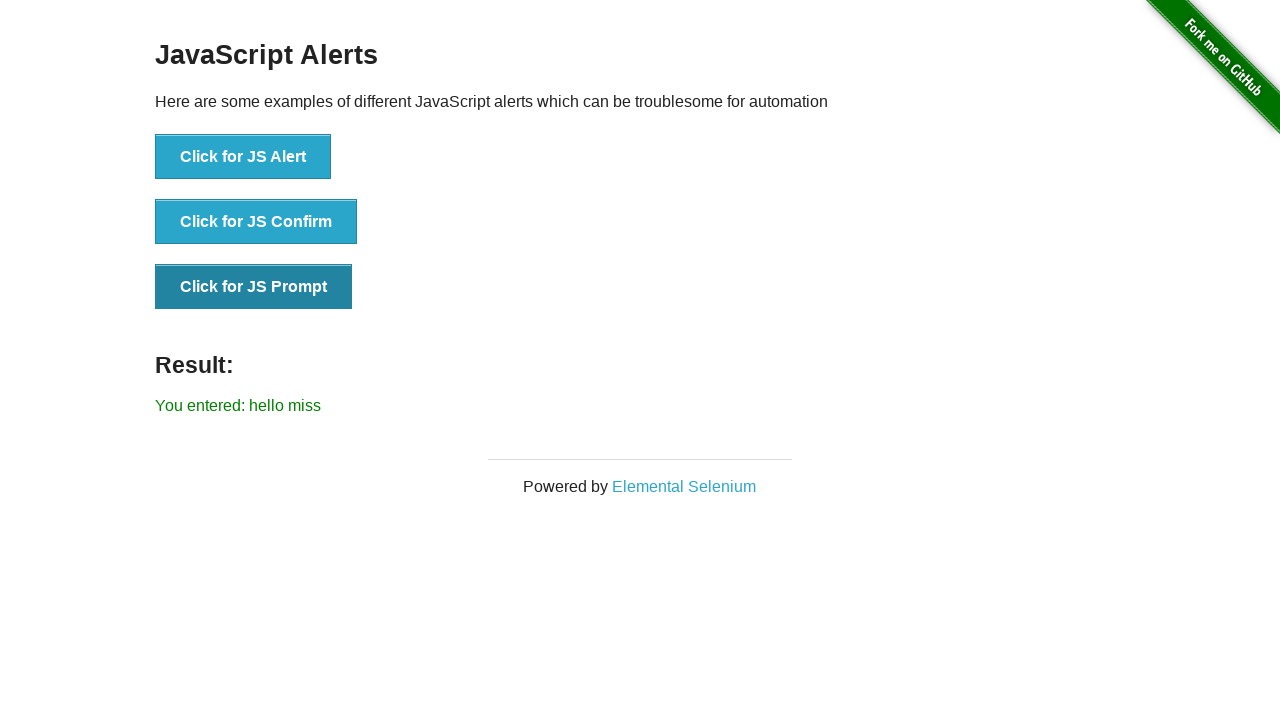

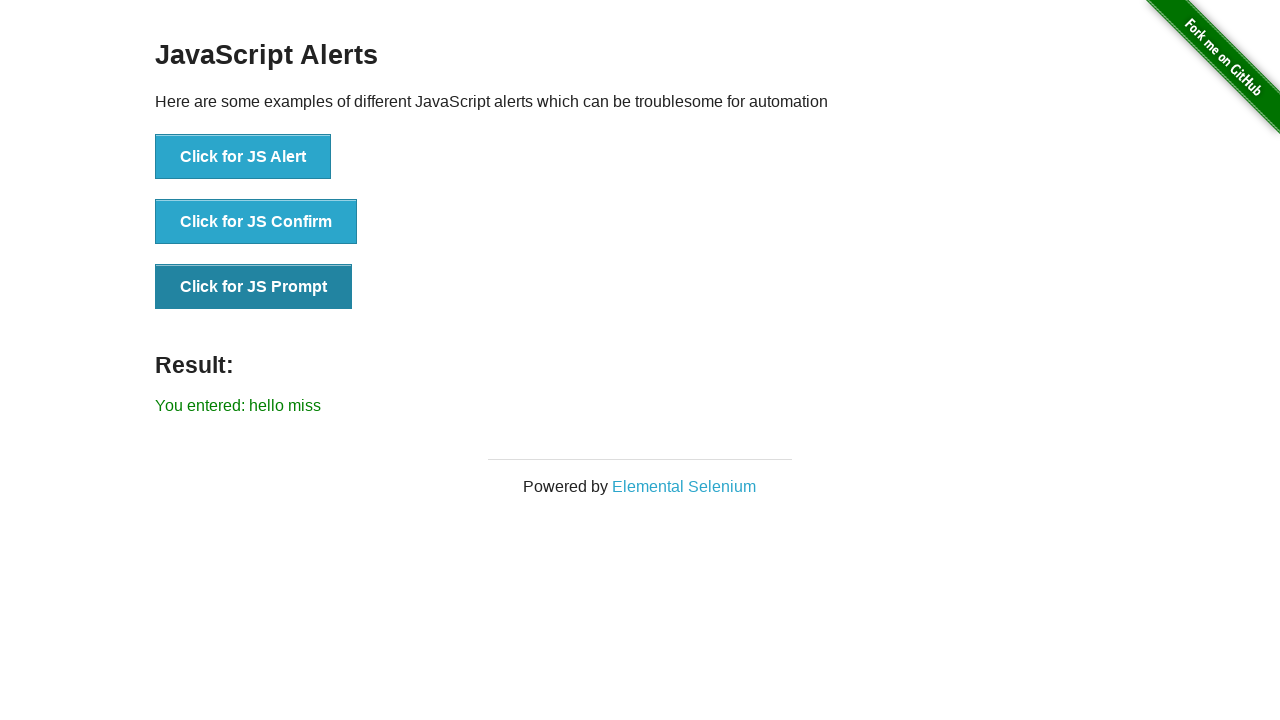